Tests that new todo items are appended to the bottom of the list by creating 3 items

Starting URL: https://demo.playwright.dev/todomvc

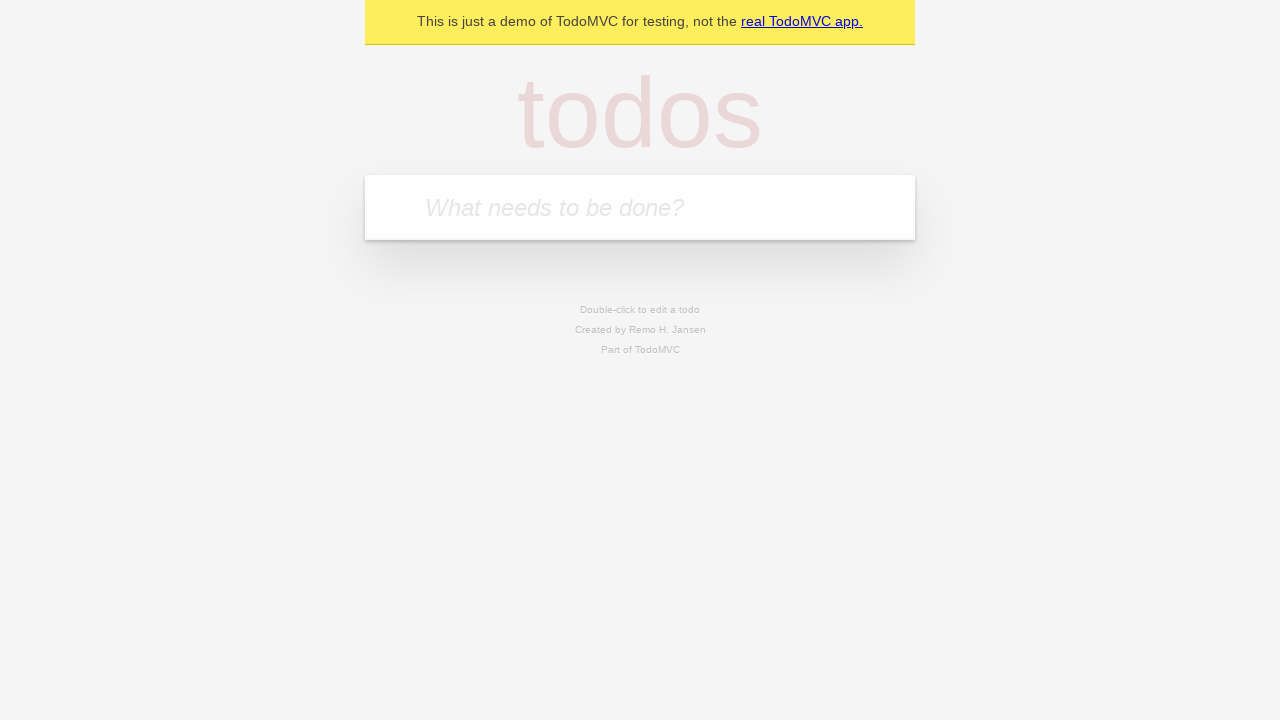

Navigated to TodoMVC demo application
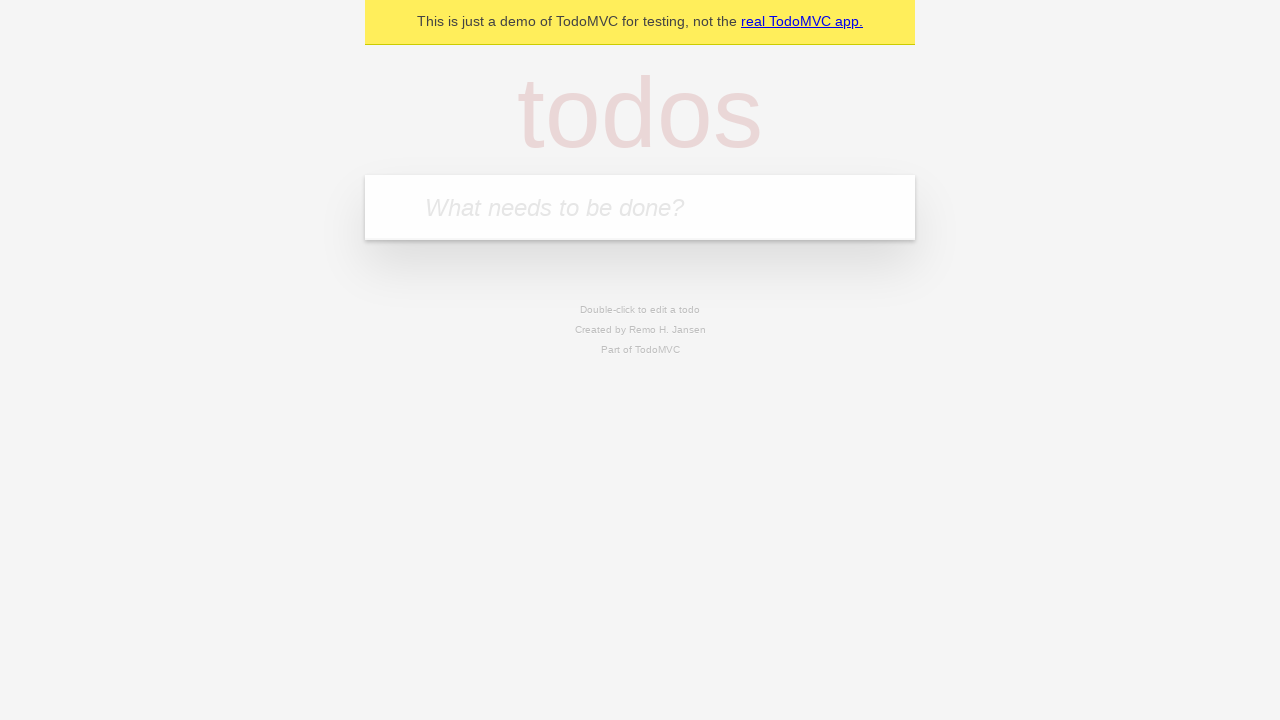

Filled first todo input with 'buy some cheese' on .new-todo
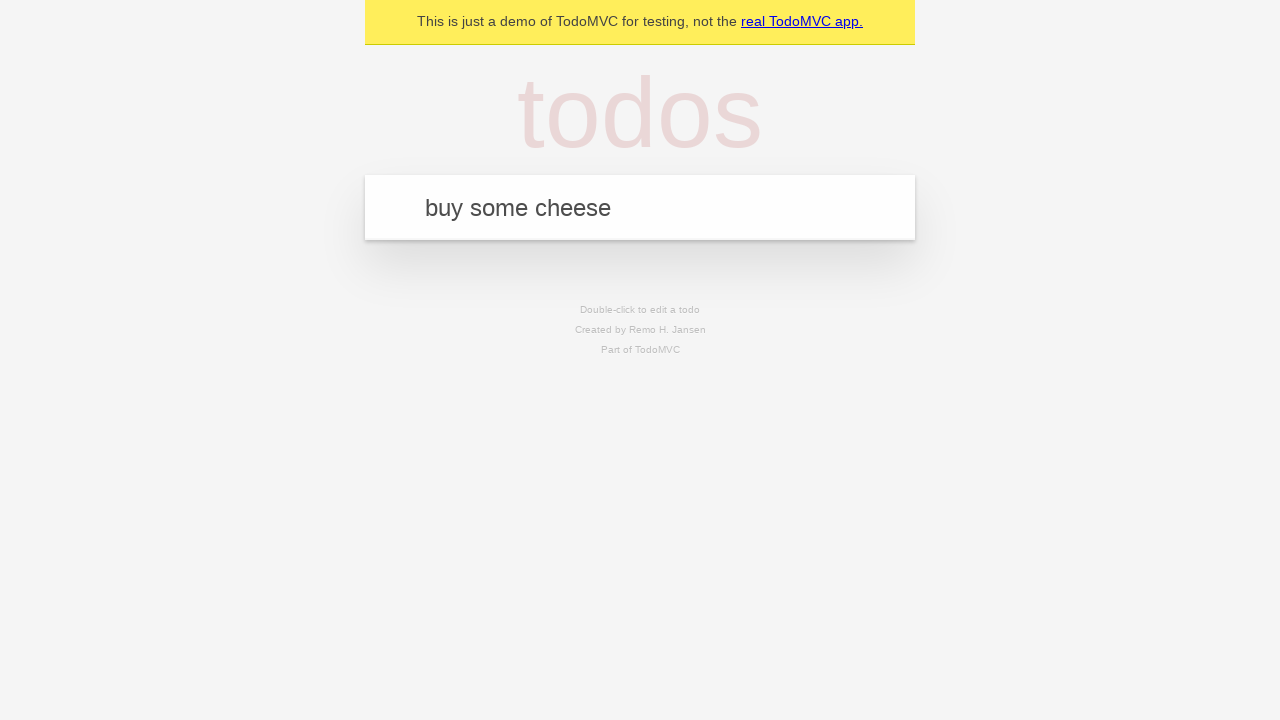

Pressed Enter to create first todo item on .new-todo
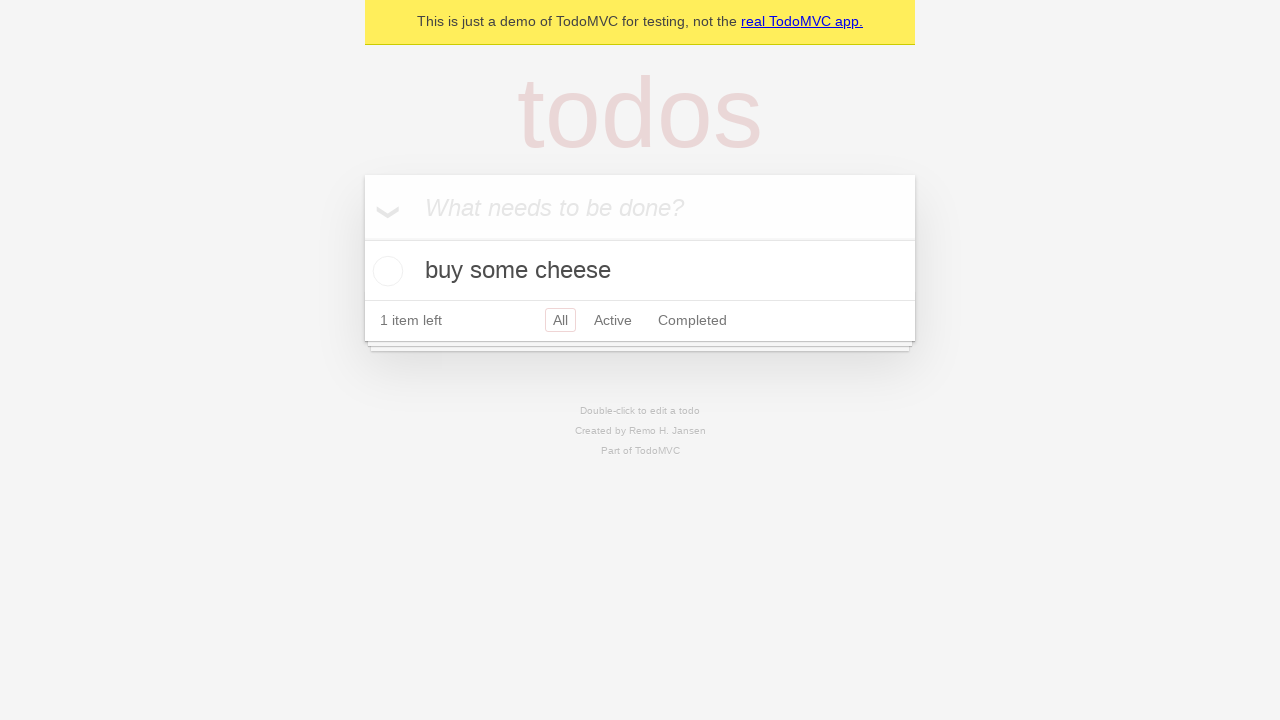

Filled second todo input with 'feed the cat' on .new-todo
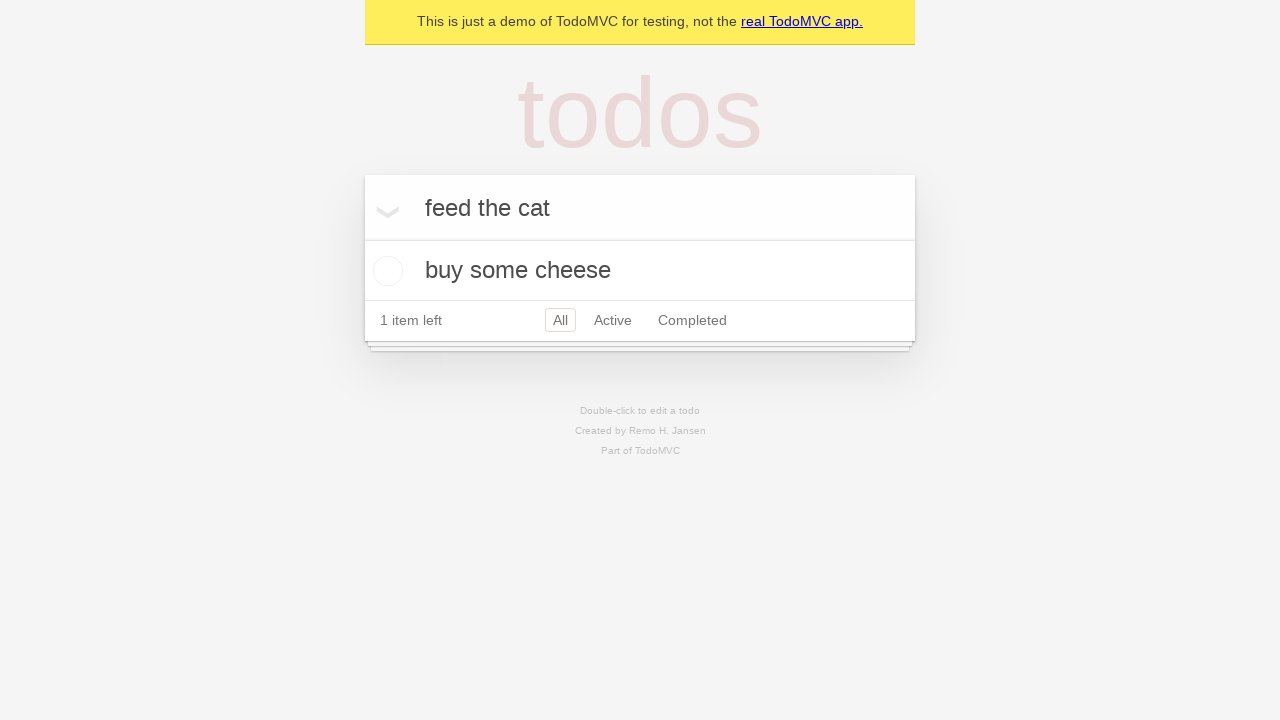

Pressed Enter to create second todo item on .new-todo
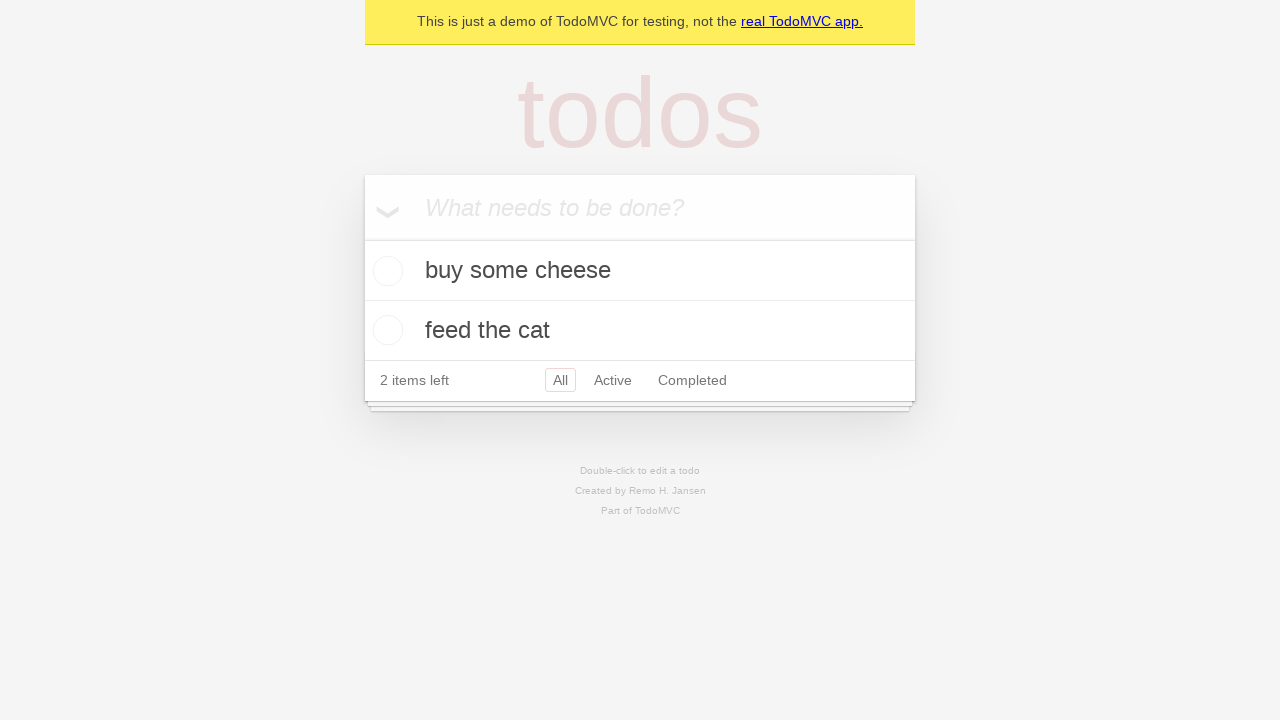

Filled third todo input with 'book a doctors appointment' on .new-todo
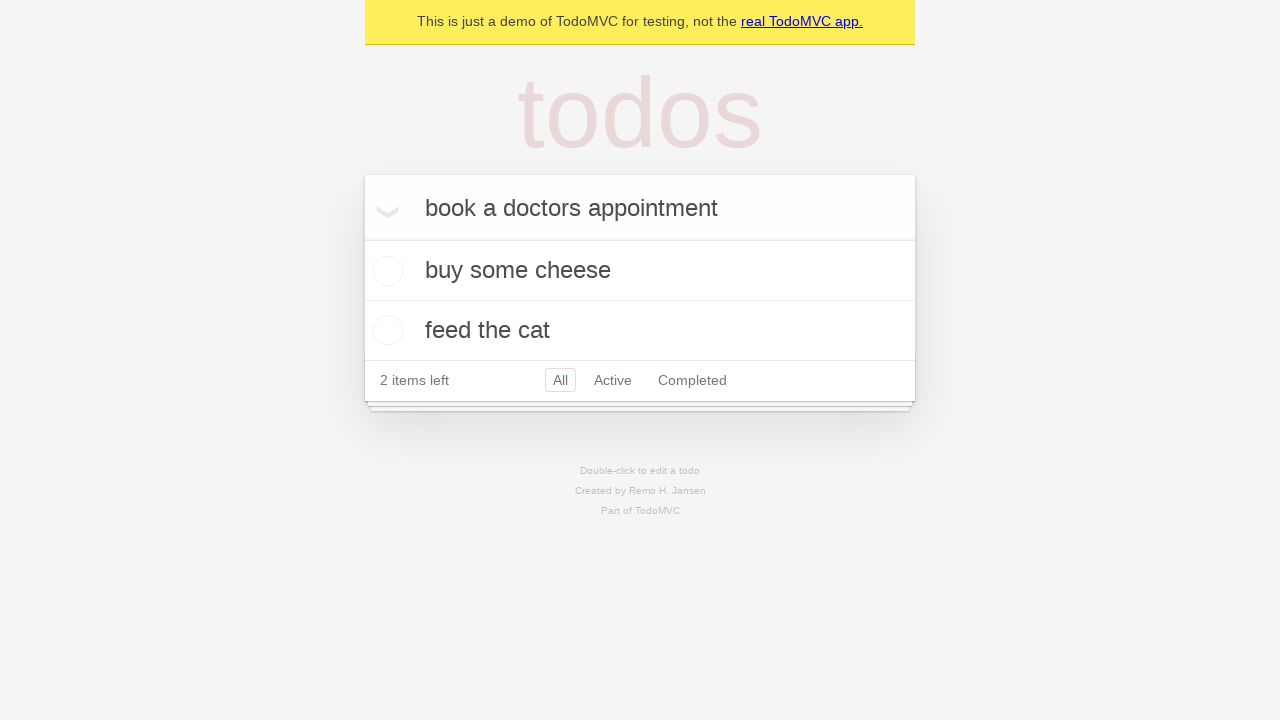

Pressed Enter to create third todo item on .new-todo
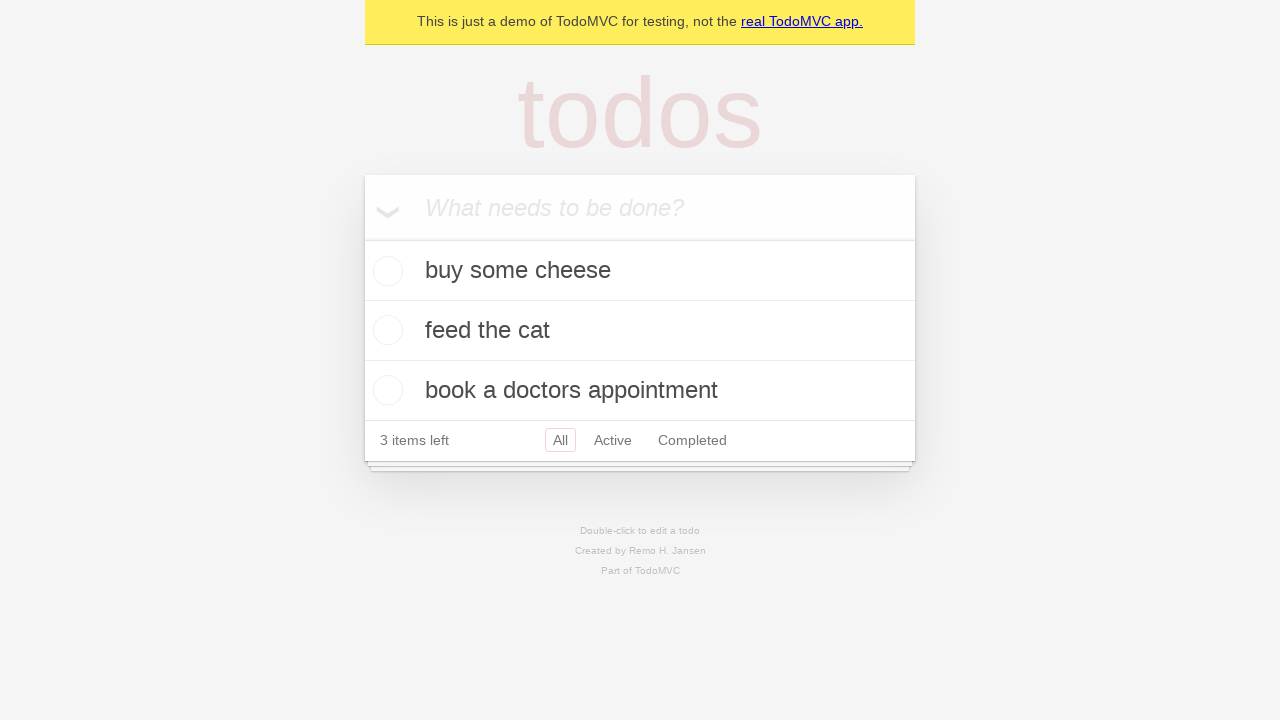

Todo count indicator loaded
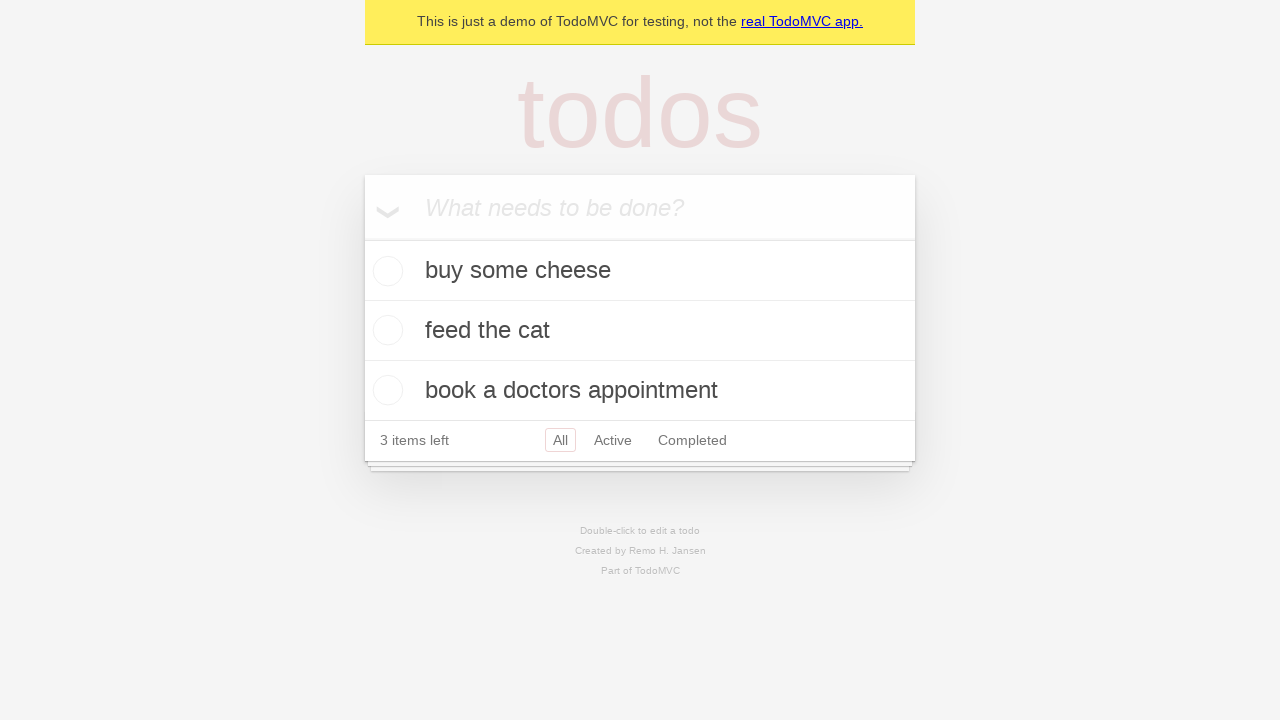

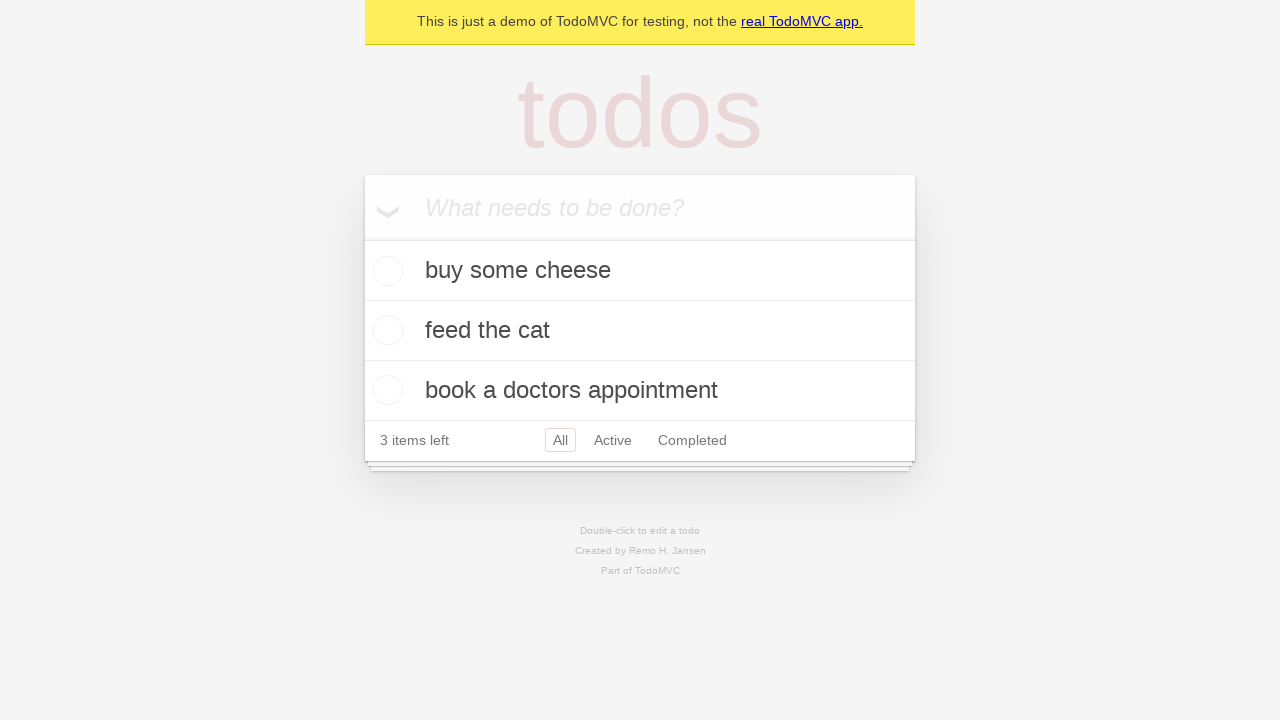